Tests navigation through Jenkins documentation to the Windows installation page

Starting URL: https://www.jenkins.io/

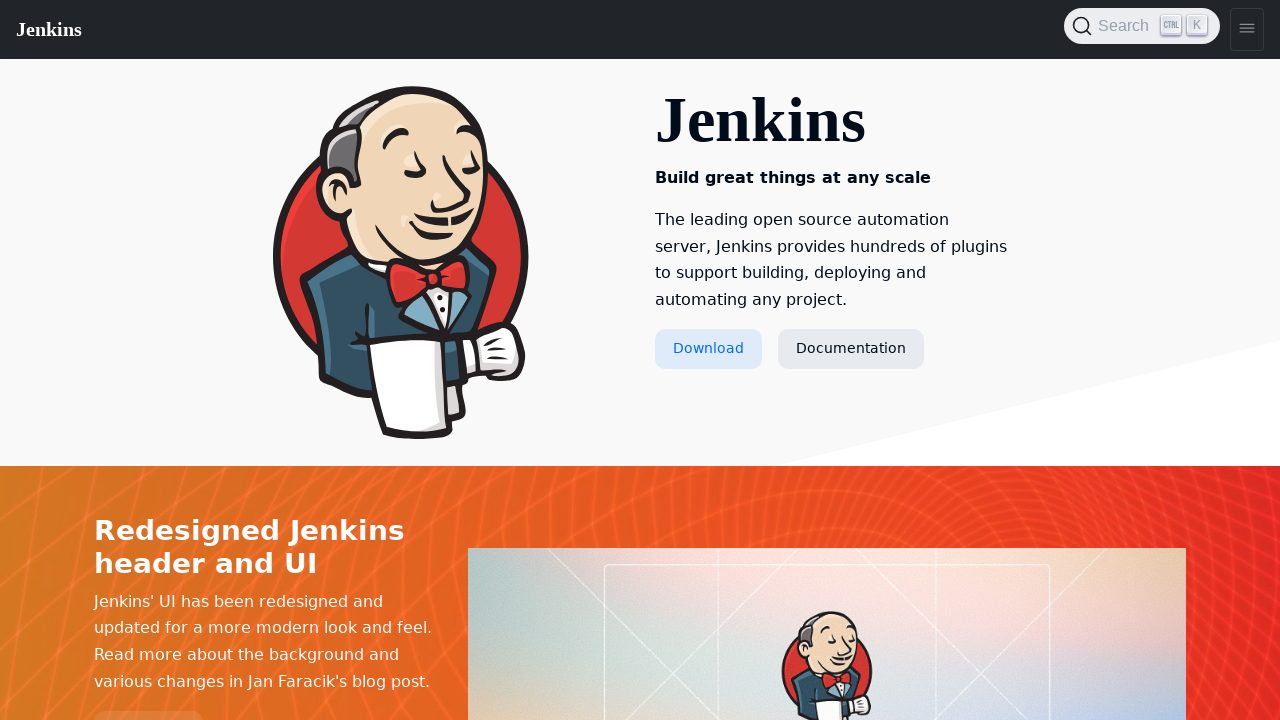

Clicked Documentation link at (851, 349) on text=Documentation
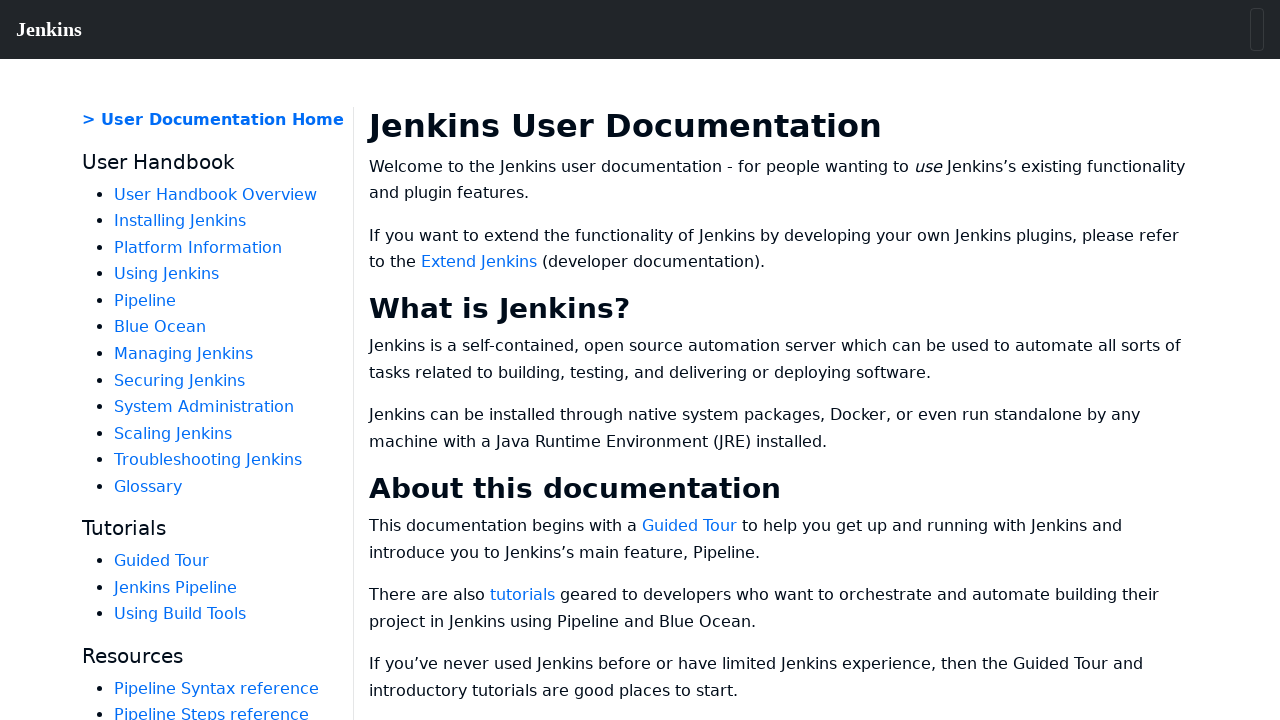

Clicked Installing Jenkins link at (180, 221) on text=Installing Jenkins
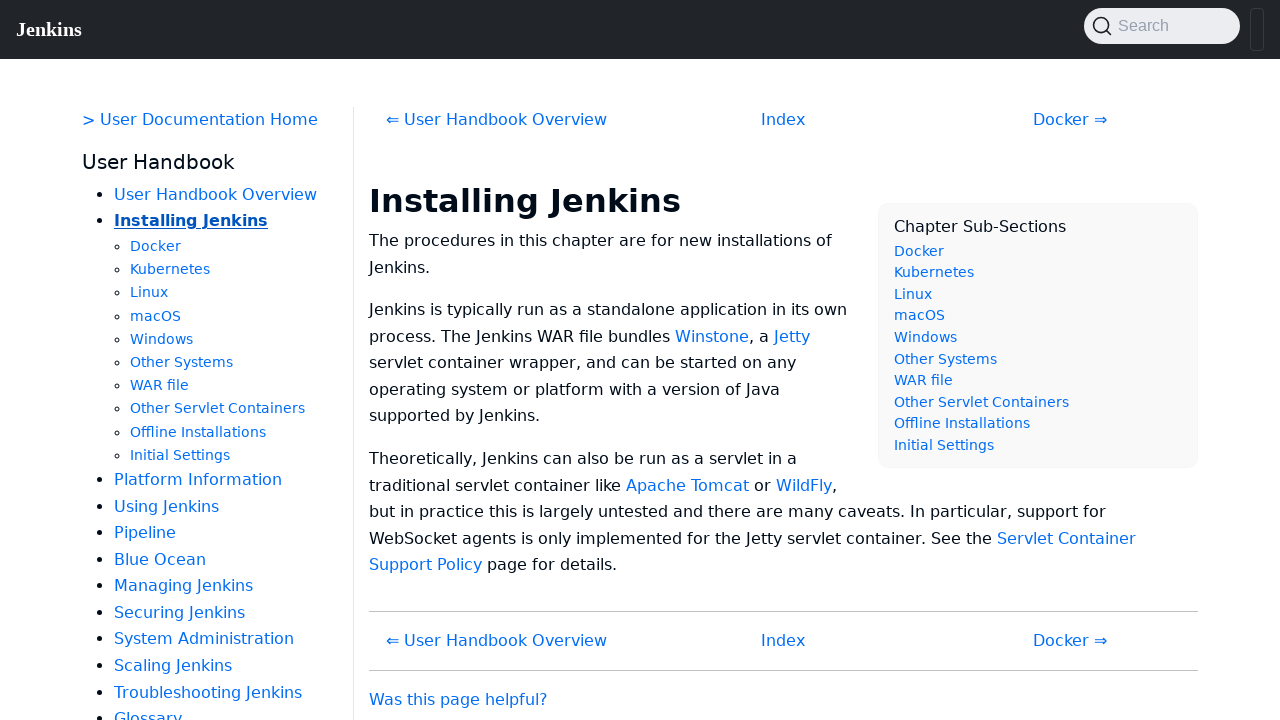

Clicked Windows link to navigate to Windows installation page at (162, 339) on text=Windows
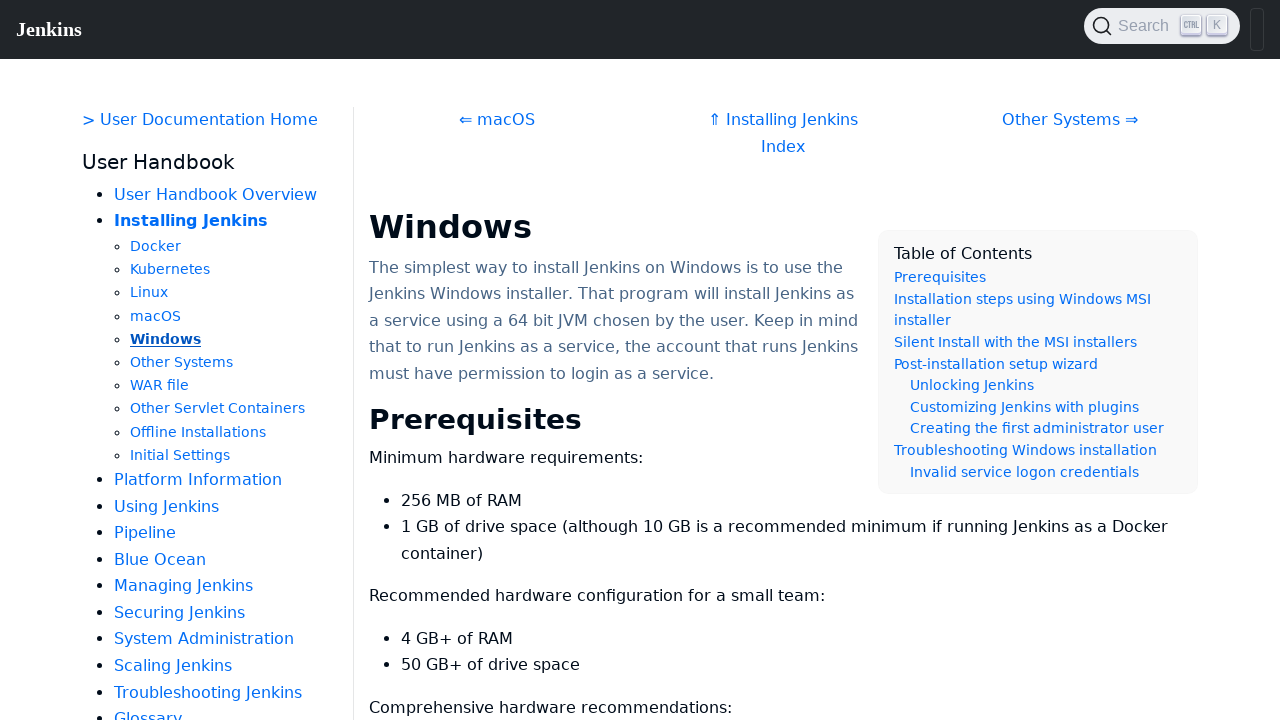

Windows installation page content loaded
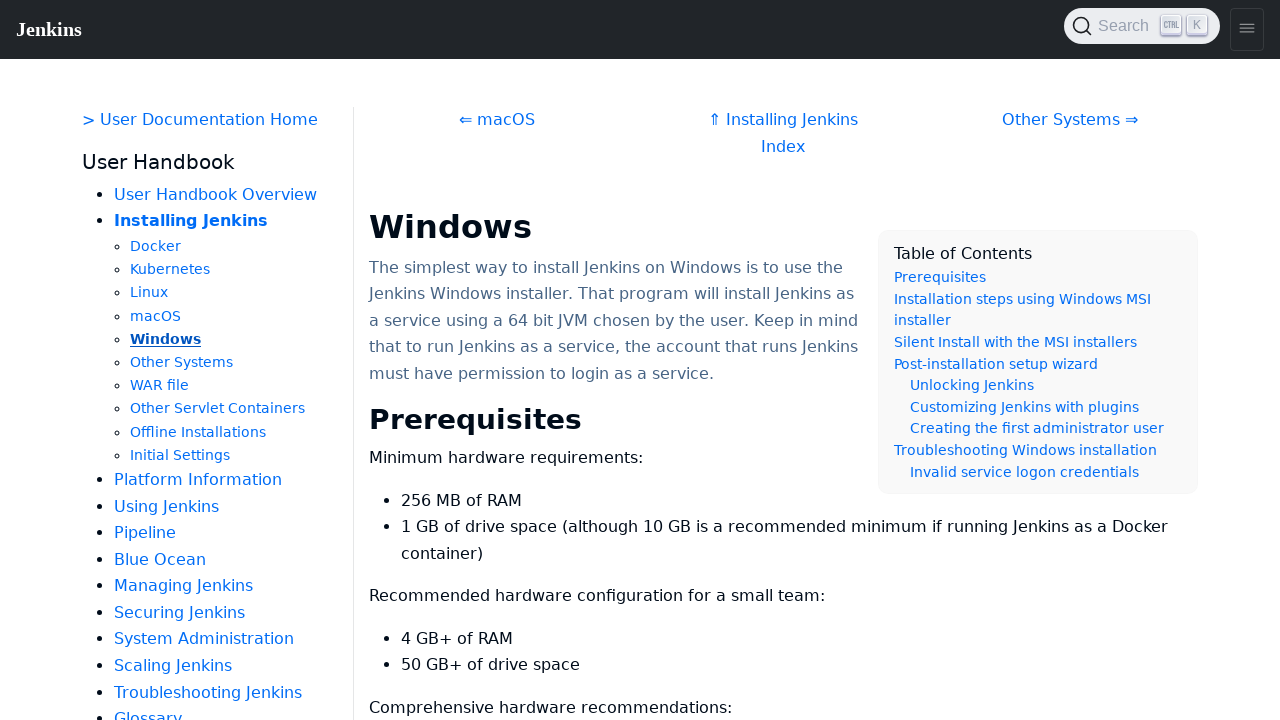

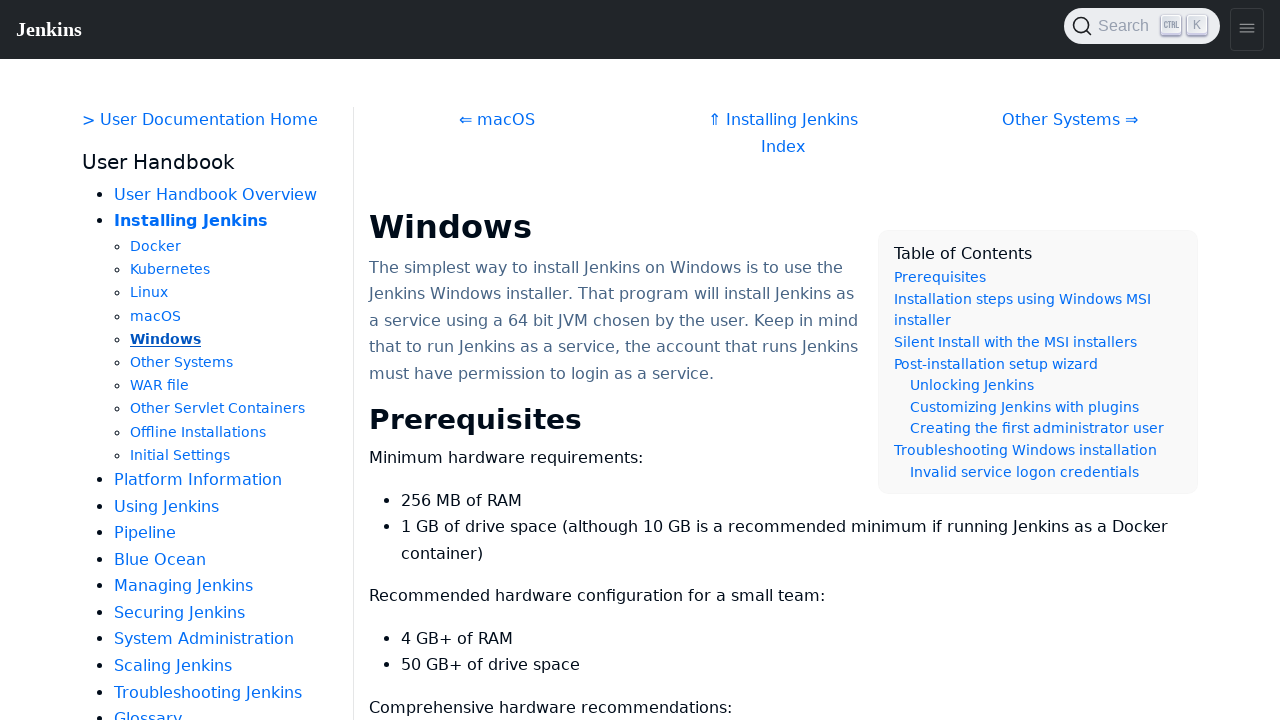